Tests JavaScript Prompt dialog by clicking the JS Prompt button, entering text into the prompt, accepting it, and verifying the result text

Starting URL: https://the-internet.herokuapp.com/javascript_alerts

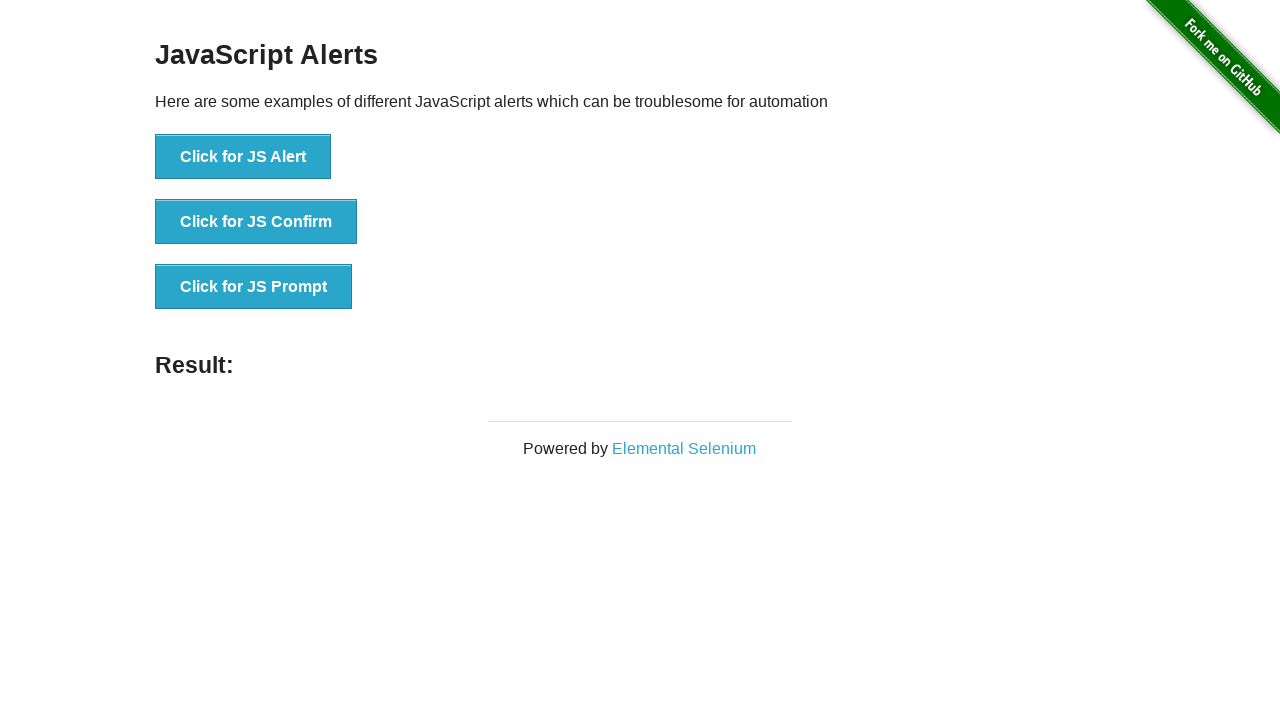

Set up dialog handler to accept prompt with text 'Abhi'
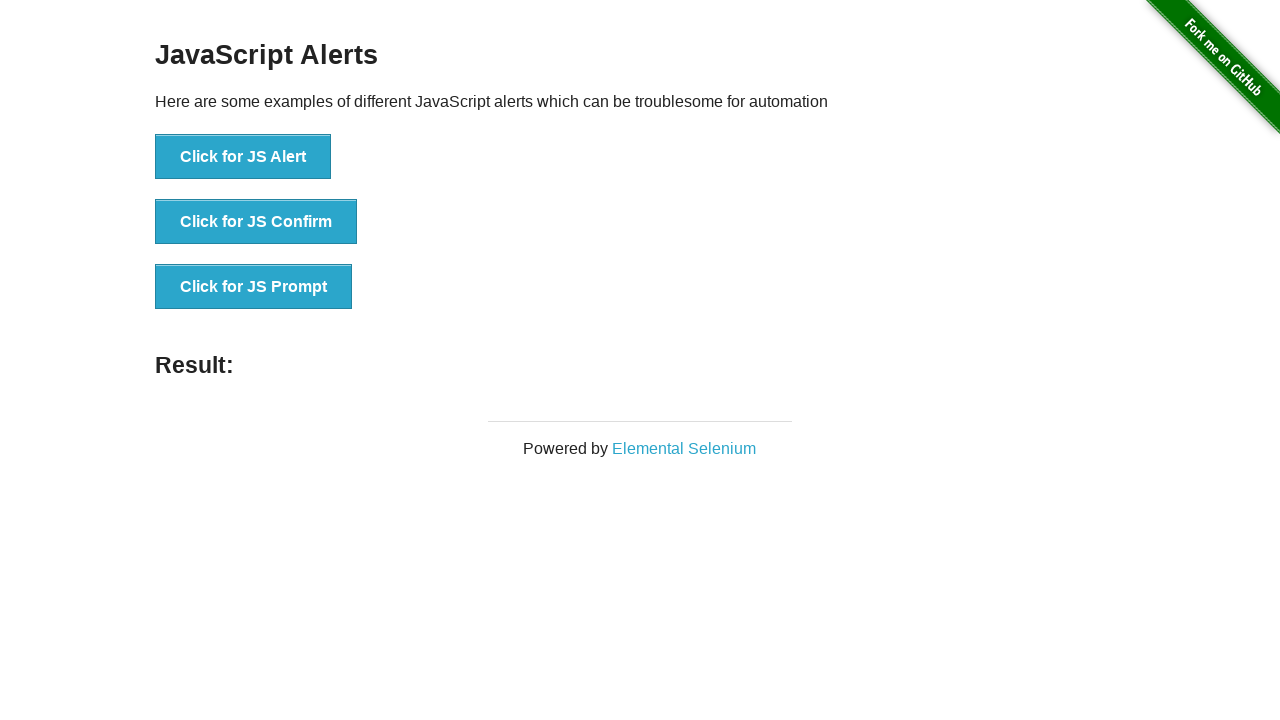

Clicked the JS Prompt button at (254, 287) on button[onclick='jsPrompt()']
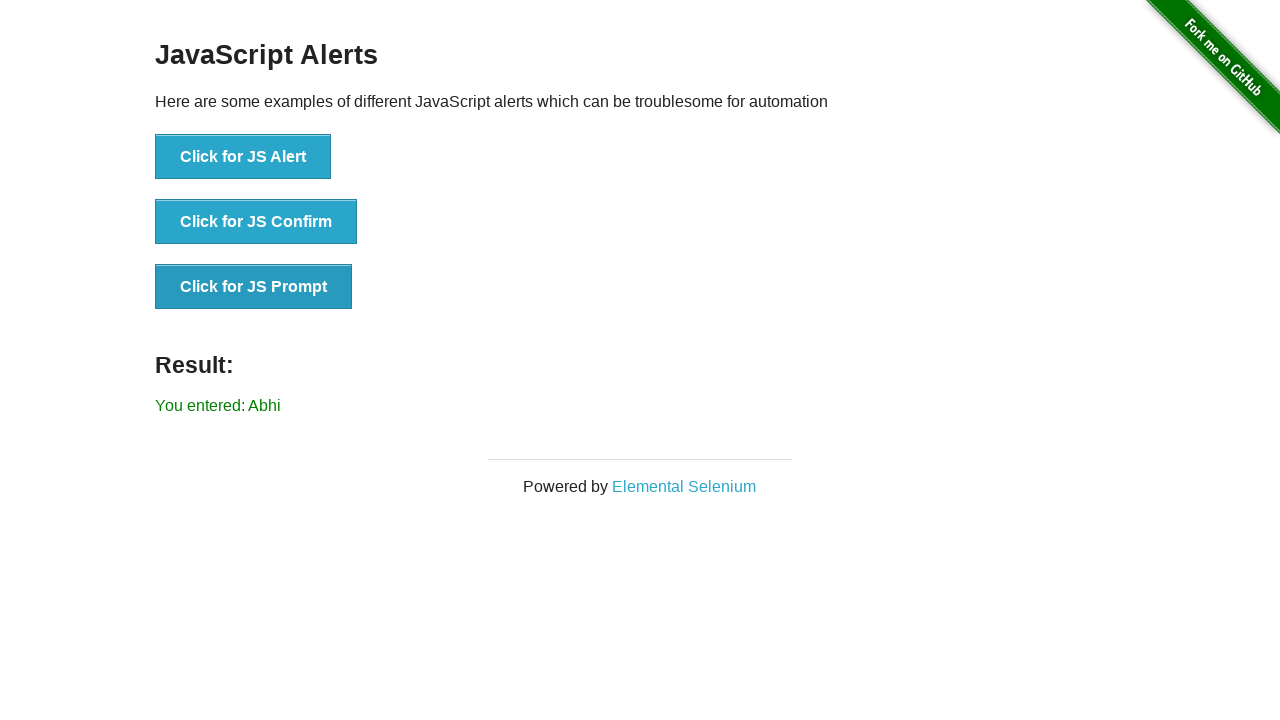

Result element loaded after accepting prompt
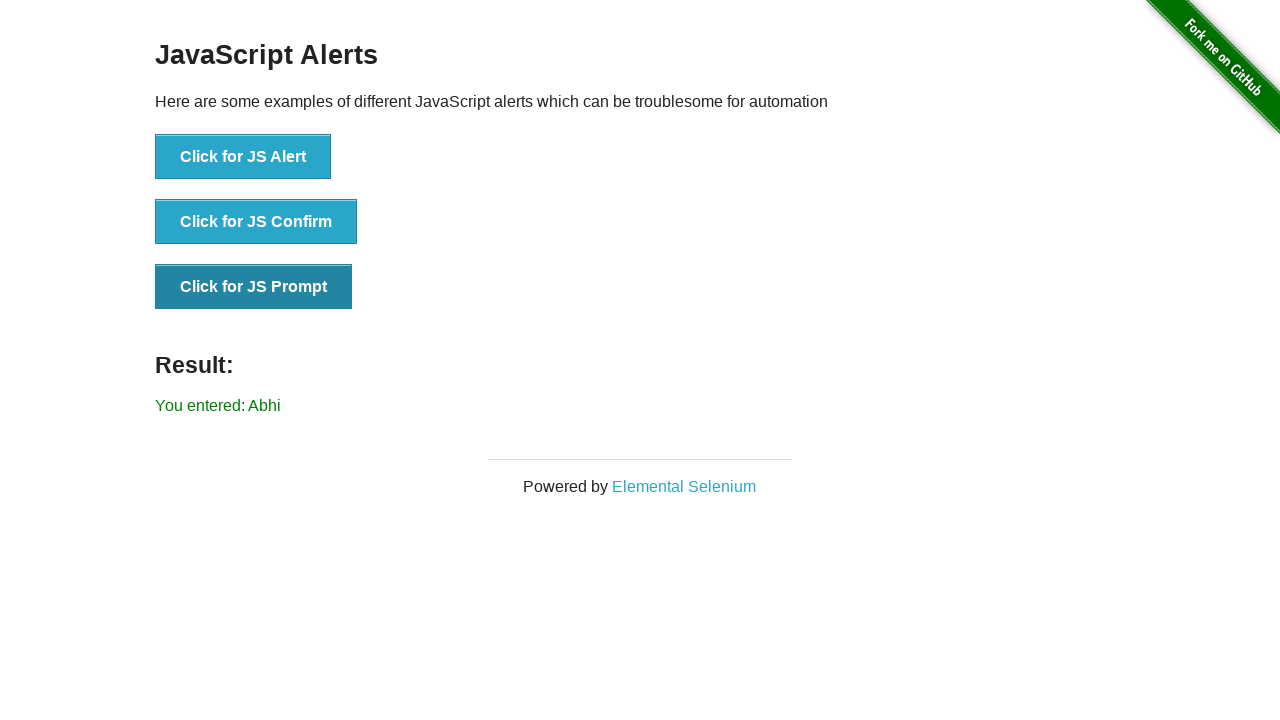

Retrieved result text content
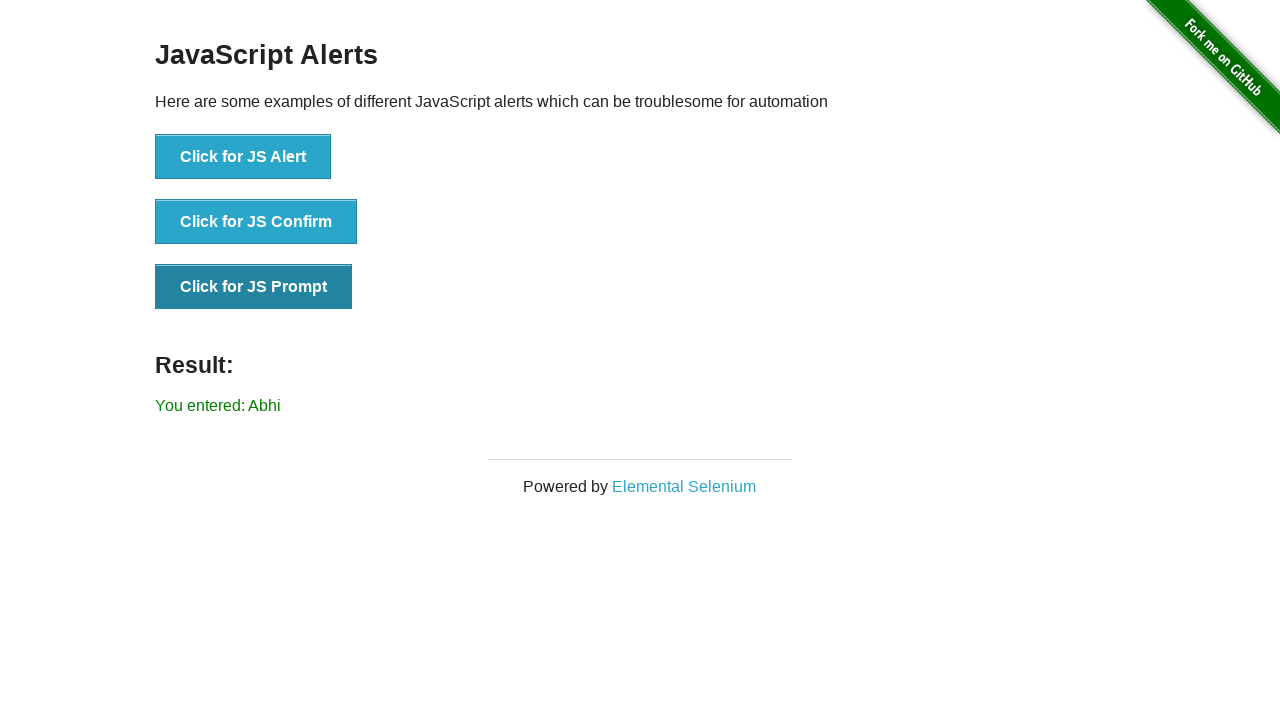

Verified result text matches 'You entered: Abhi'
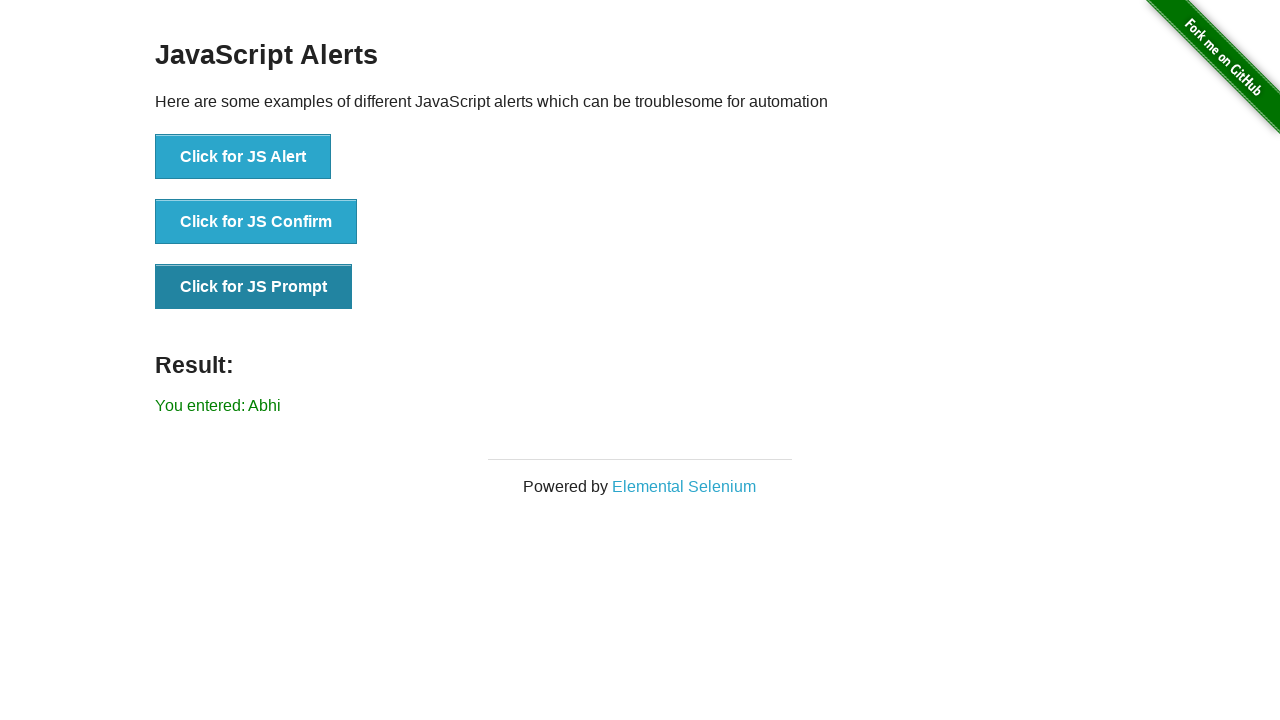

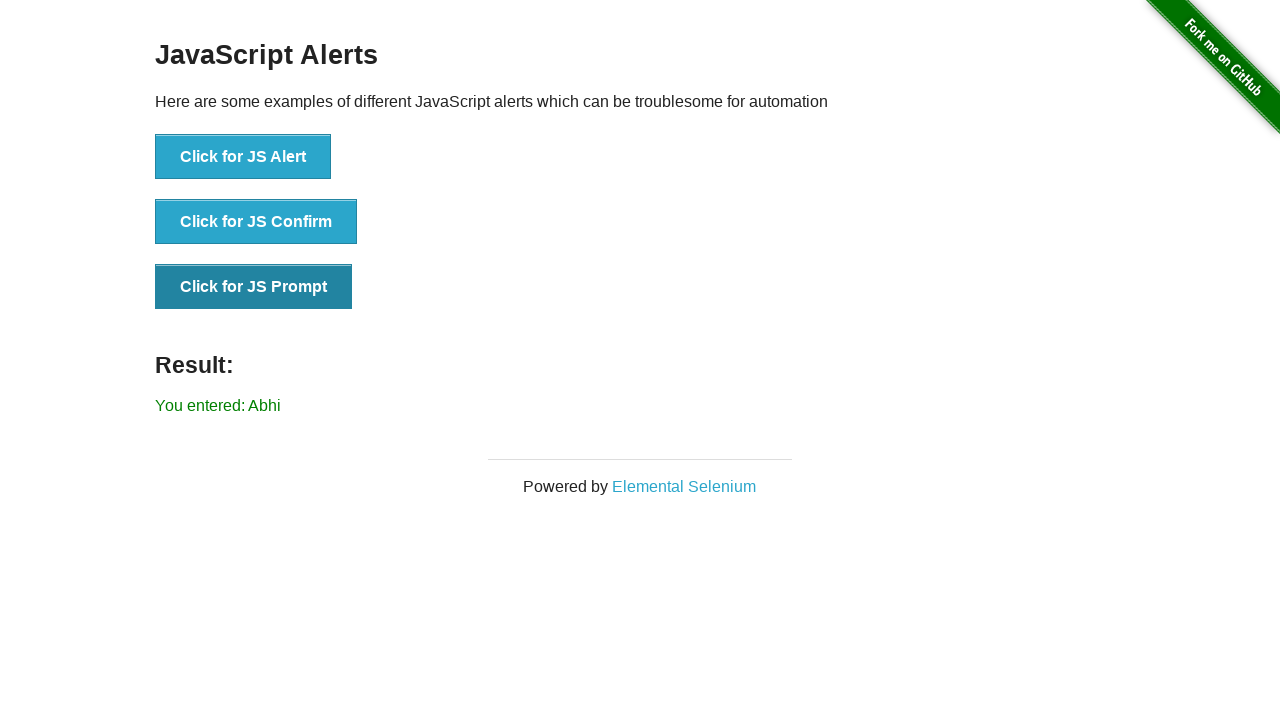